Tests dynamic controls functionality by verifying a textbox is initially disabled, clicking the Enable button, waiting for it to become enabled, and verifying the success message appears

Starting URL: https://the-internet.herokuapp.com/dynamic_controls

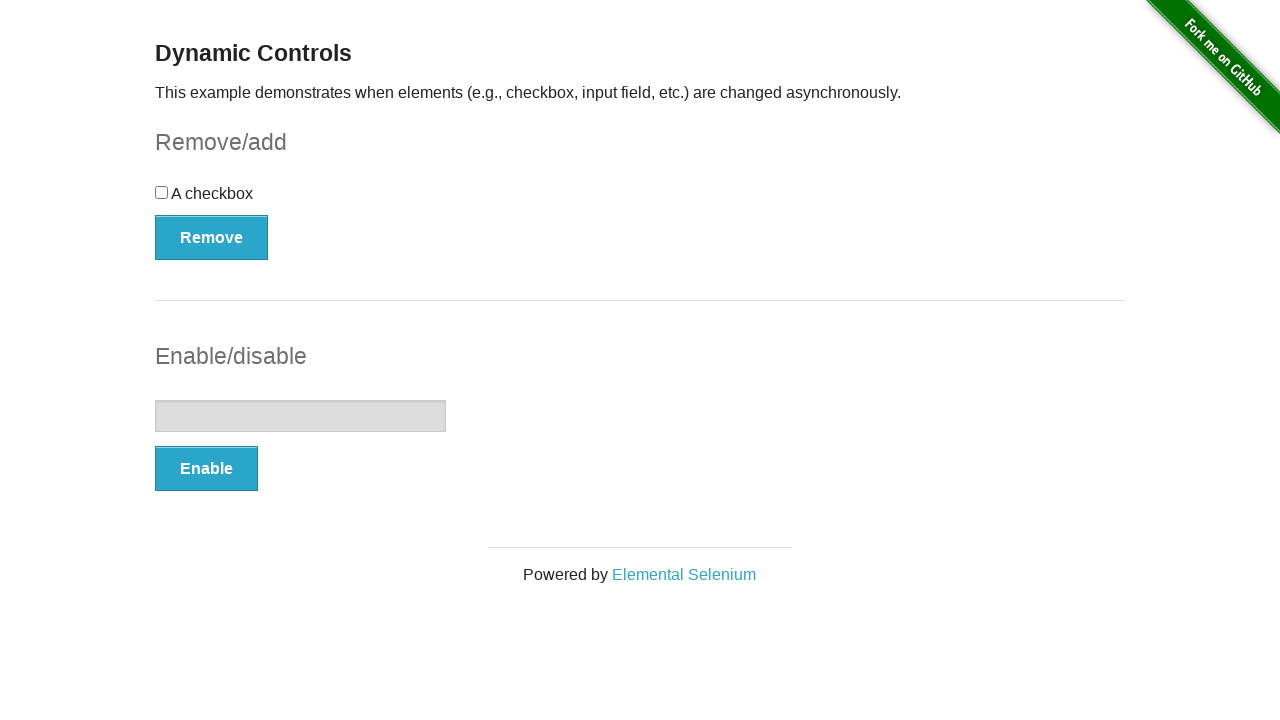

Verified textbox is initially disabled
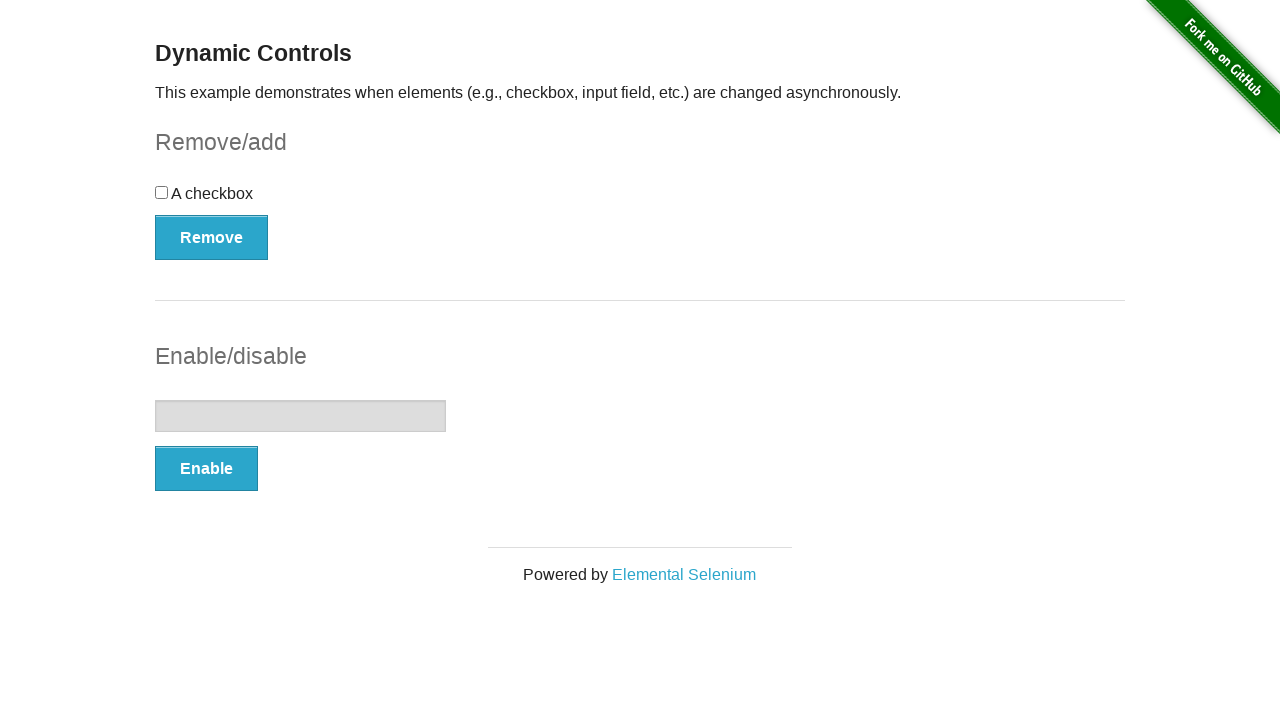

Clicked the Enable button at (206, 469) on xpath=//*[text()='Enable']
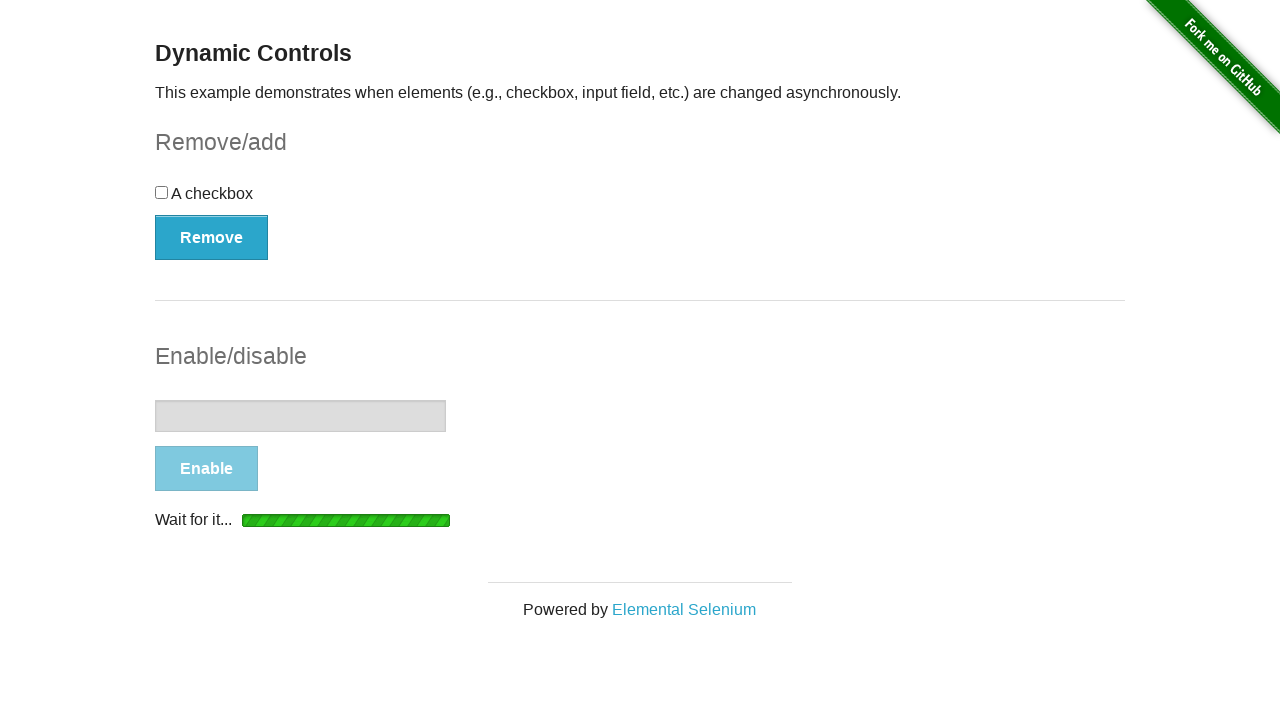

Textbox became visible
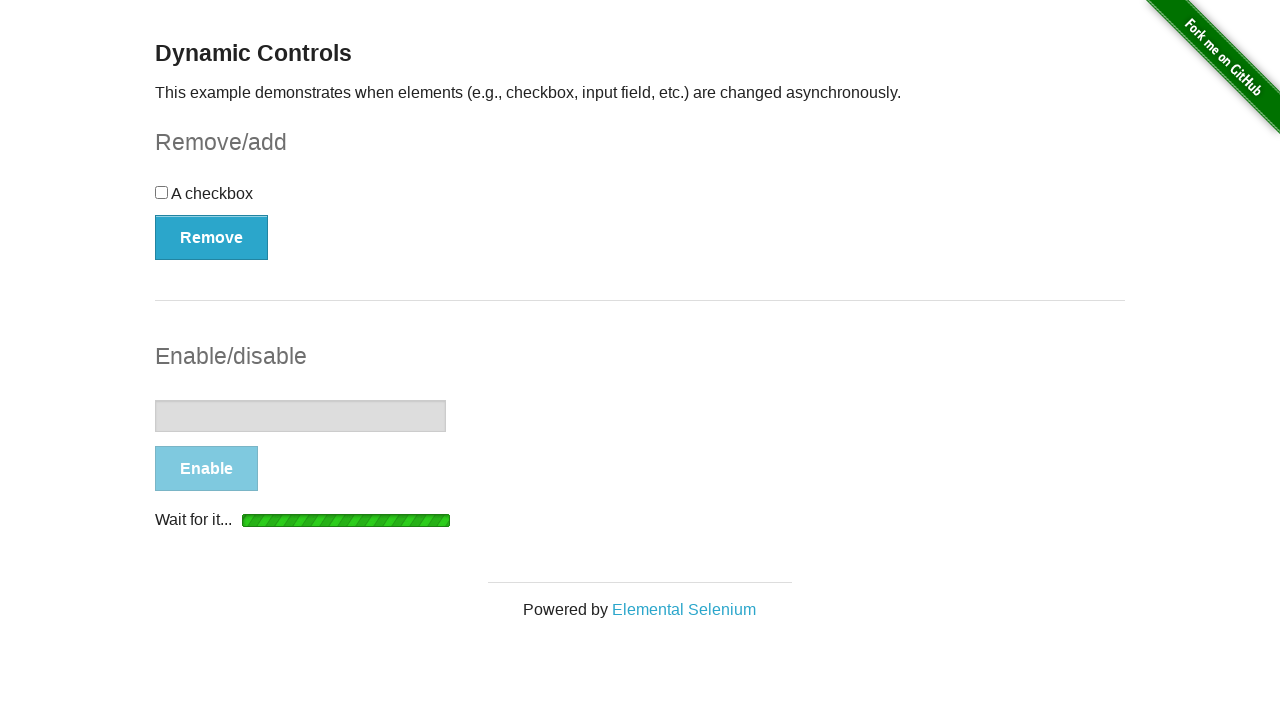

Textbox became enabled
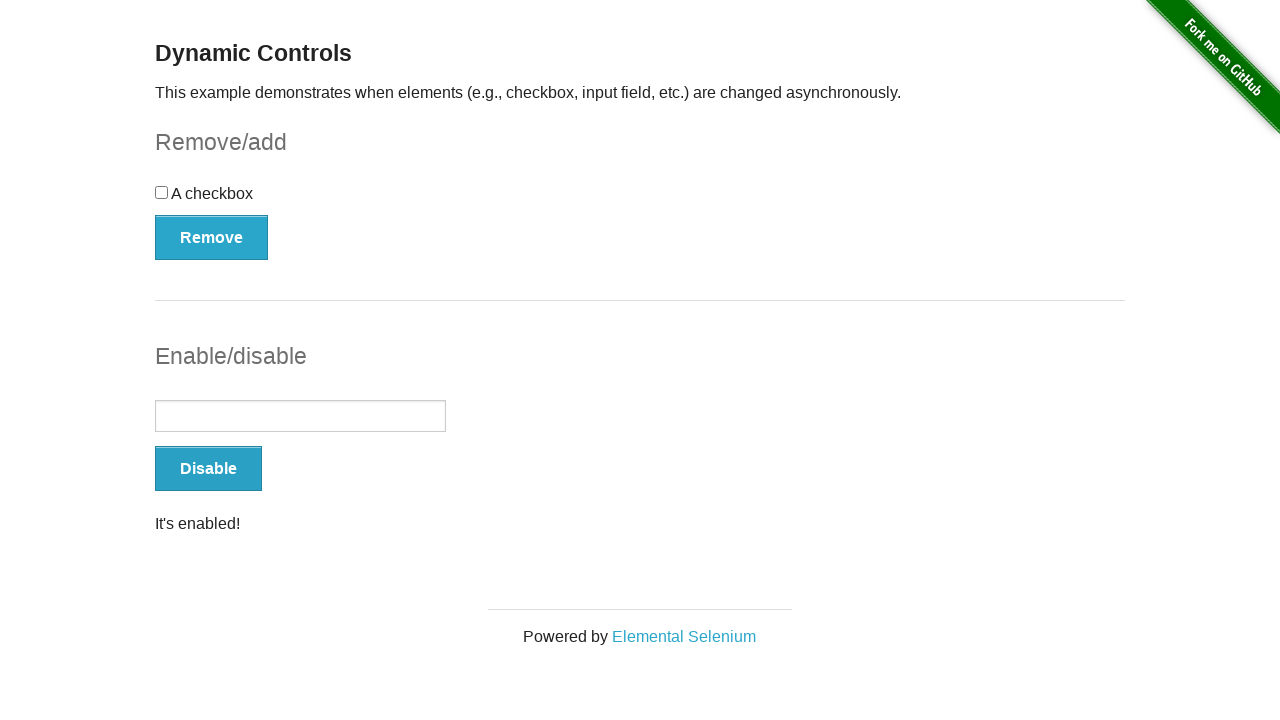

Verified success message 'It's enabled!' is visible
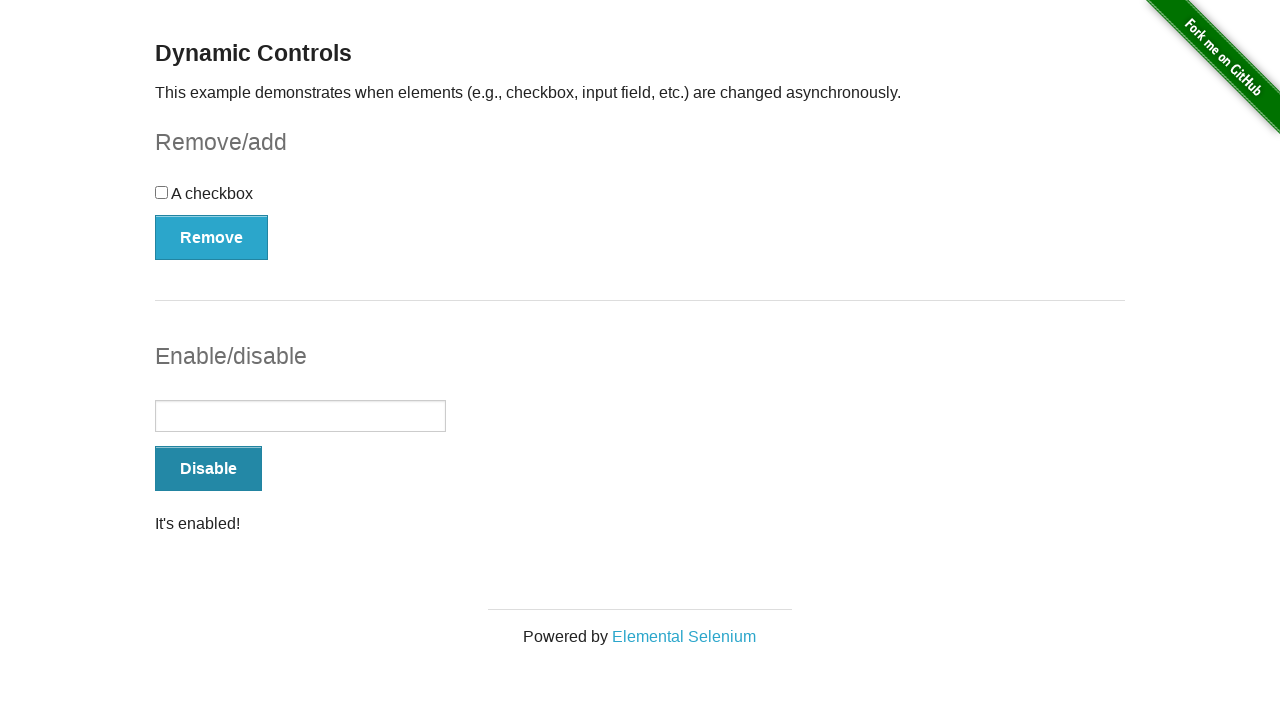

Verified textbox is now enabled
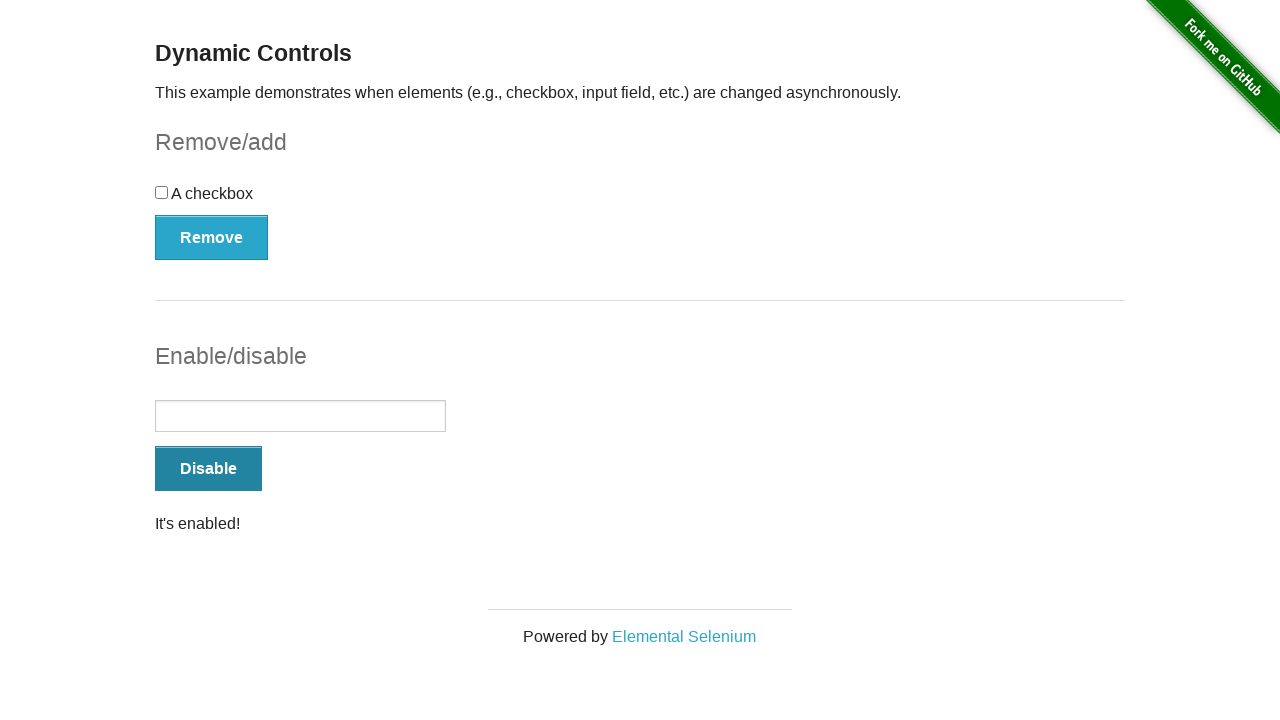

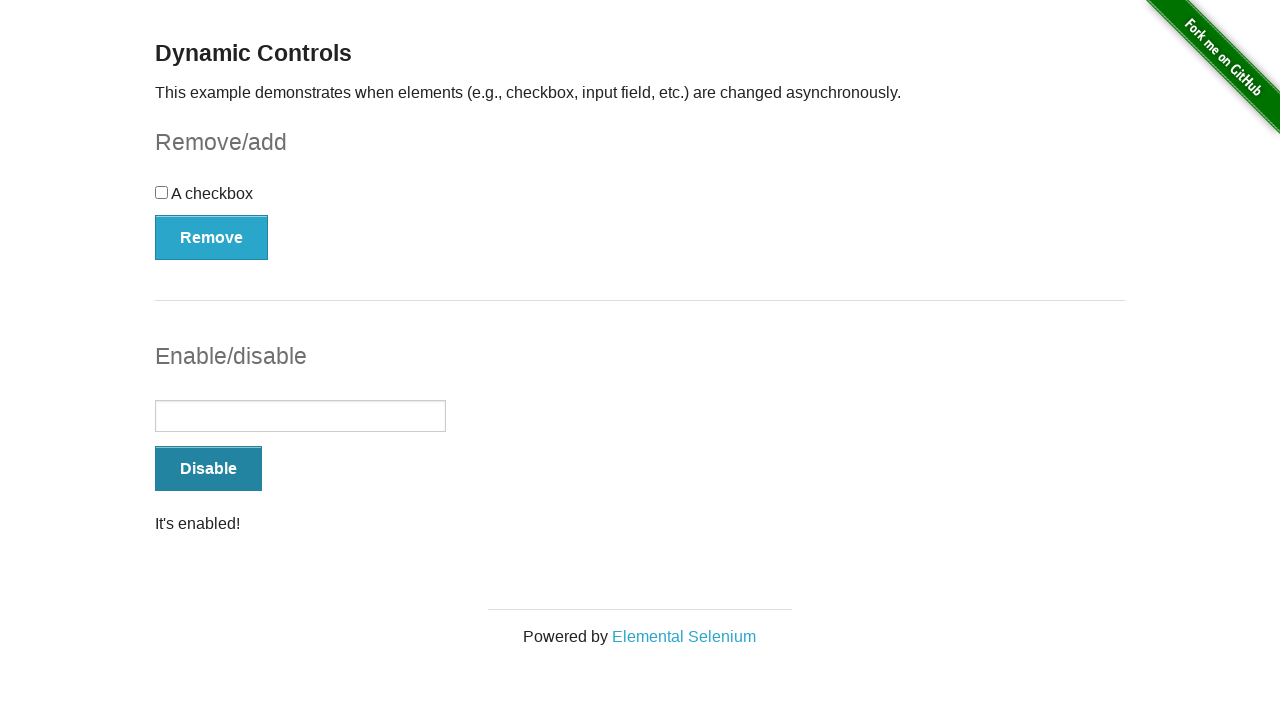